Tests the EMS postal service shipping rate calculator by selecting a destination country, entering package weight and dimensions, and triggering the rate calculation.

Starting URL: https://ems.epost.go.kr/front.EmsDeliveryDelivery01.postal#

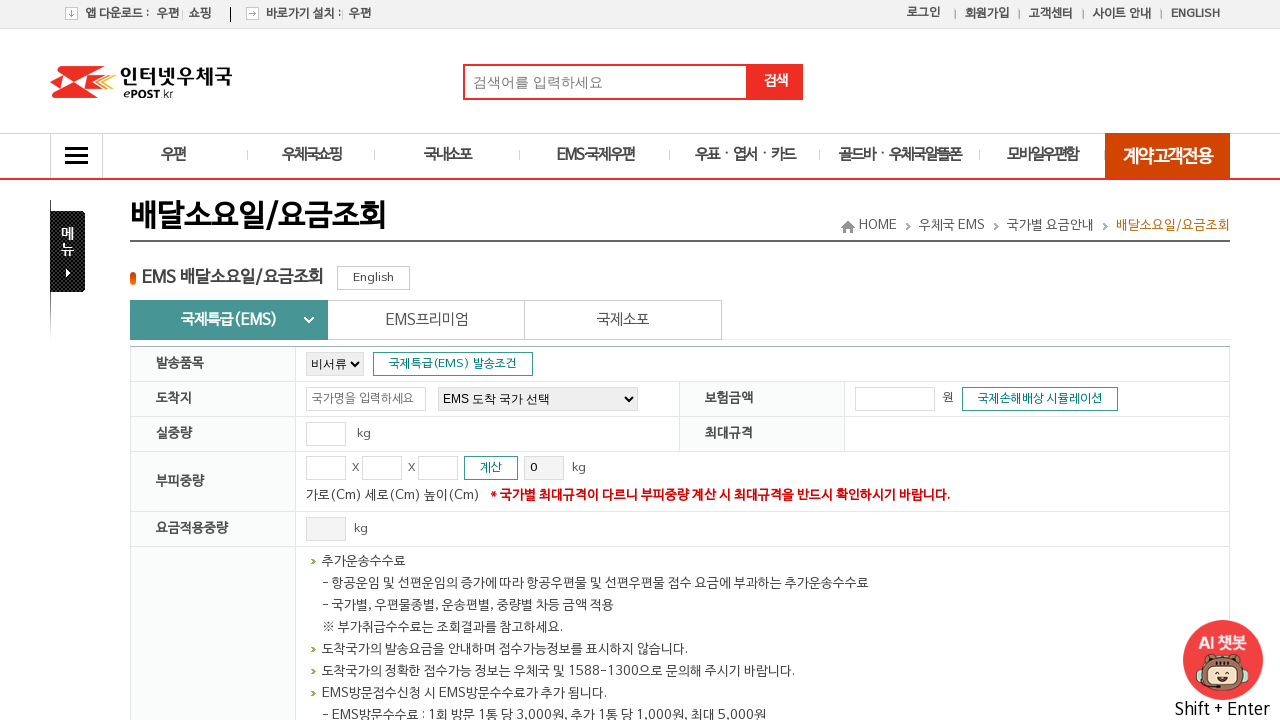

Change button selector appeared
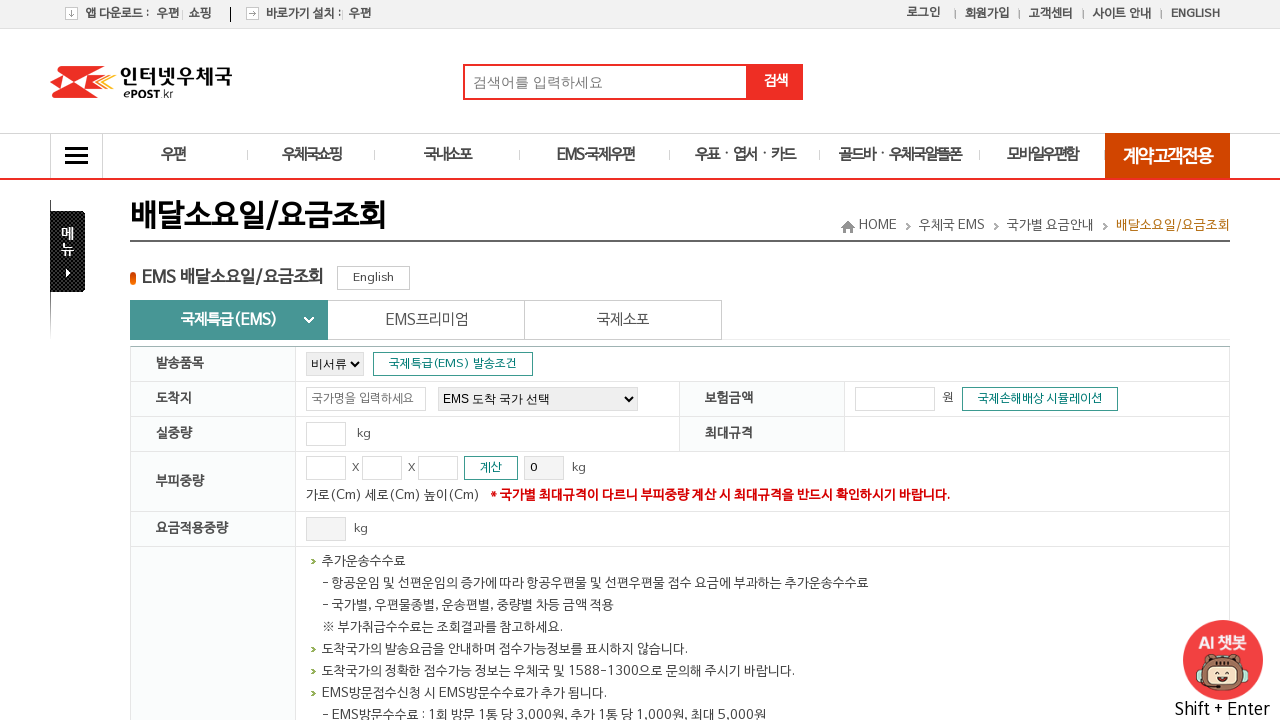

Clicked the change button at (229, 320) on .btnChange
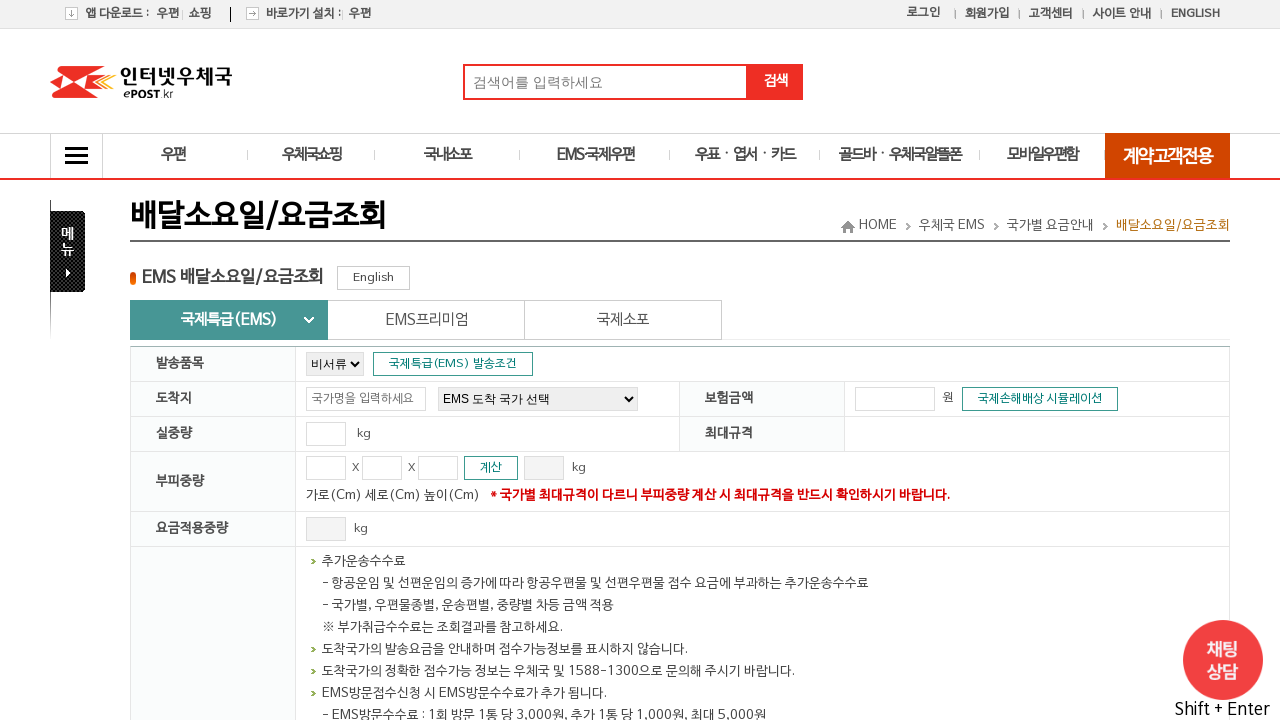

Waited 1 second after clicking change button
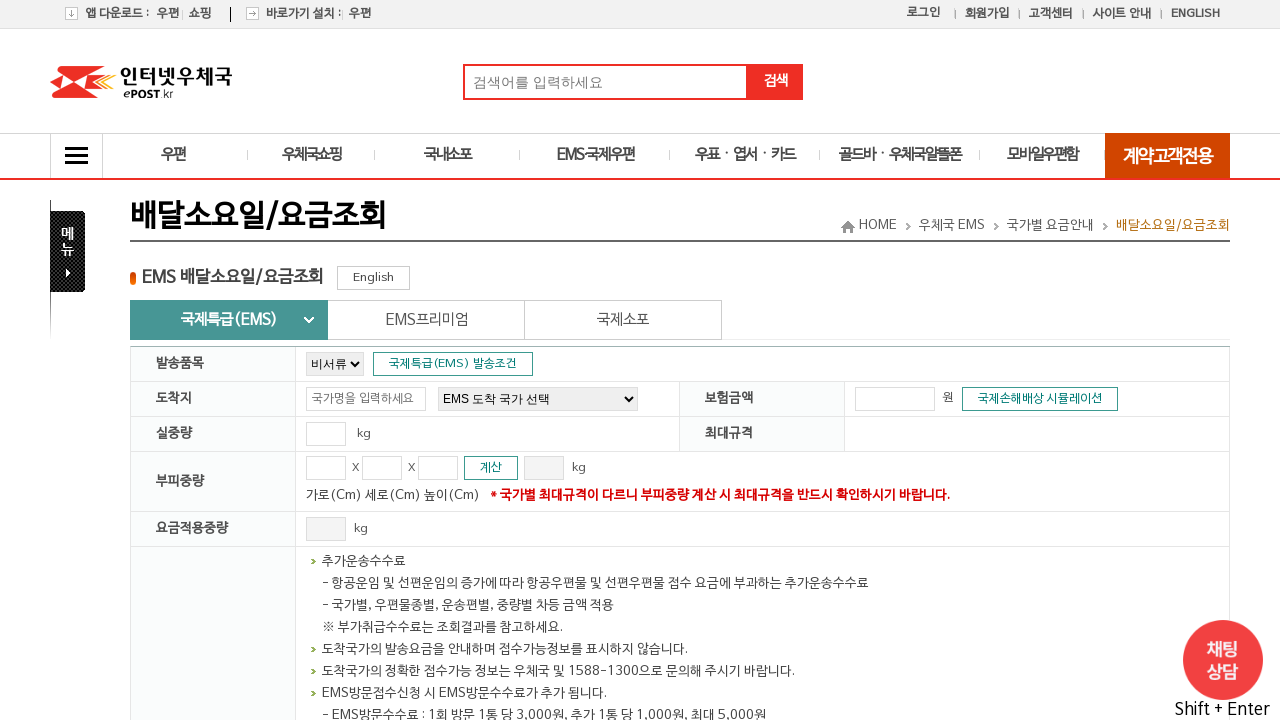

Destination country selector appeared
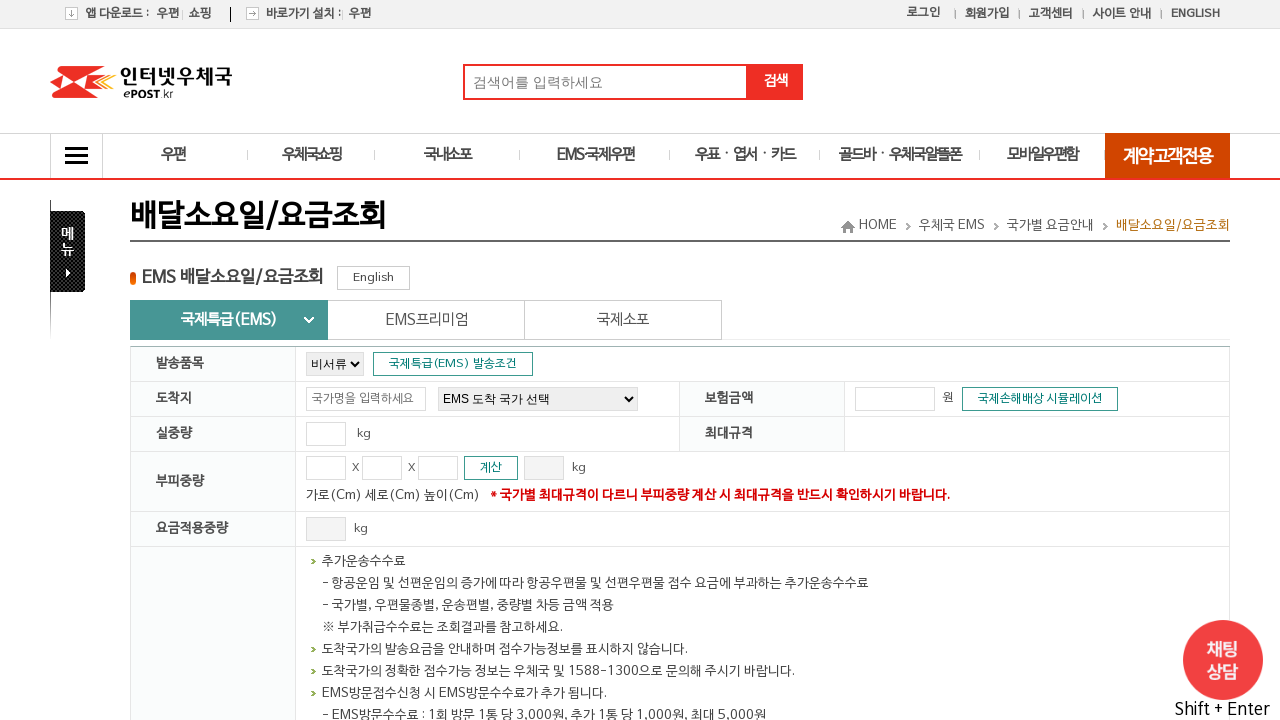

Selected Japan (JP) as destination country on #nation
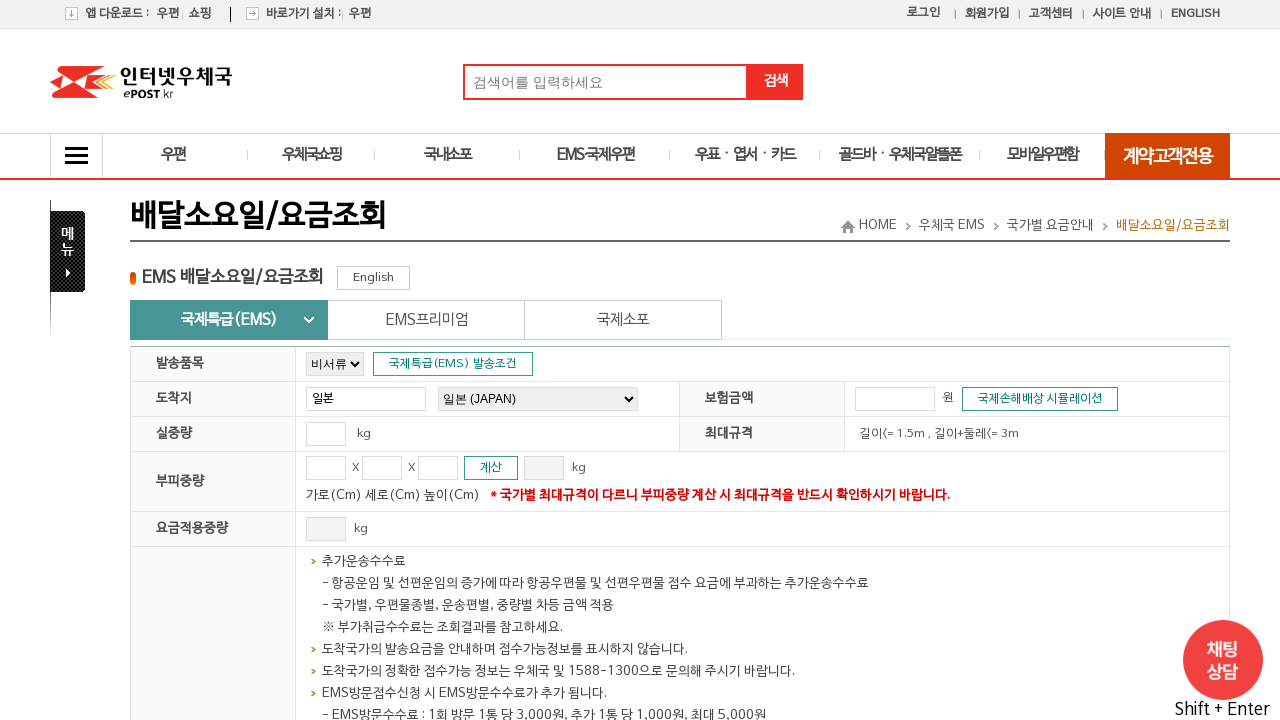

Waited 1 second after selecting destination country
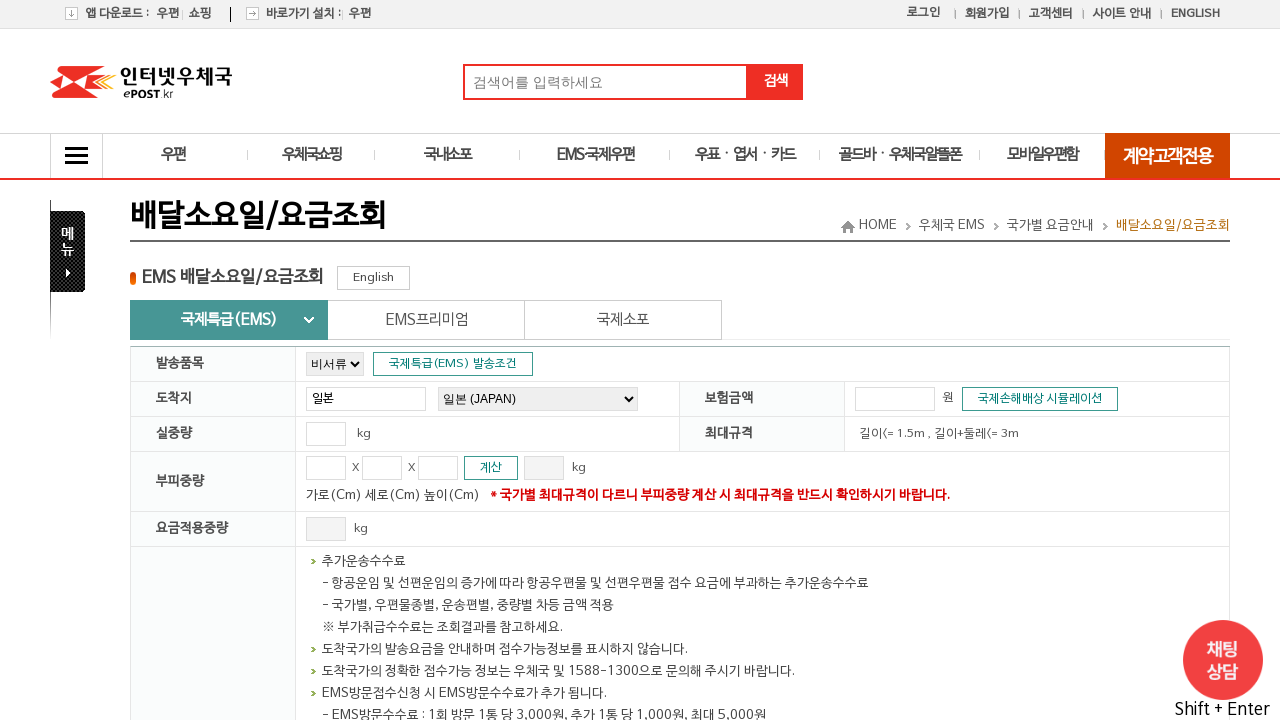

Package weight input field appeared
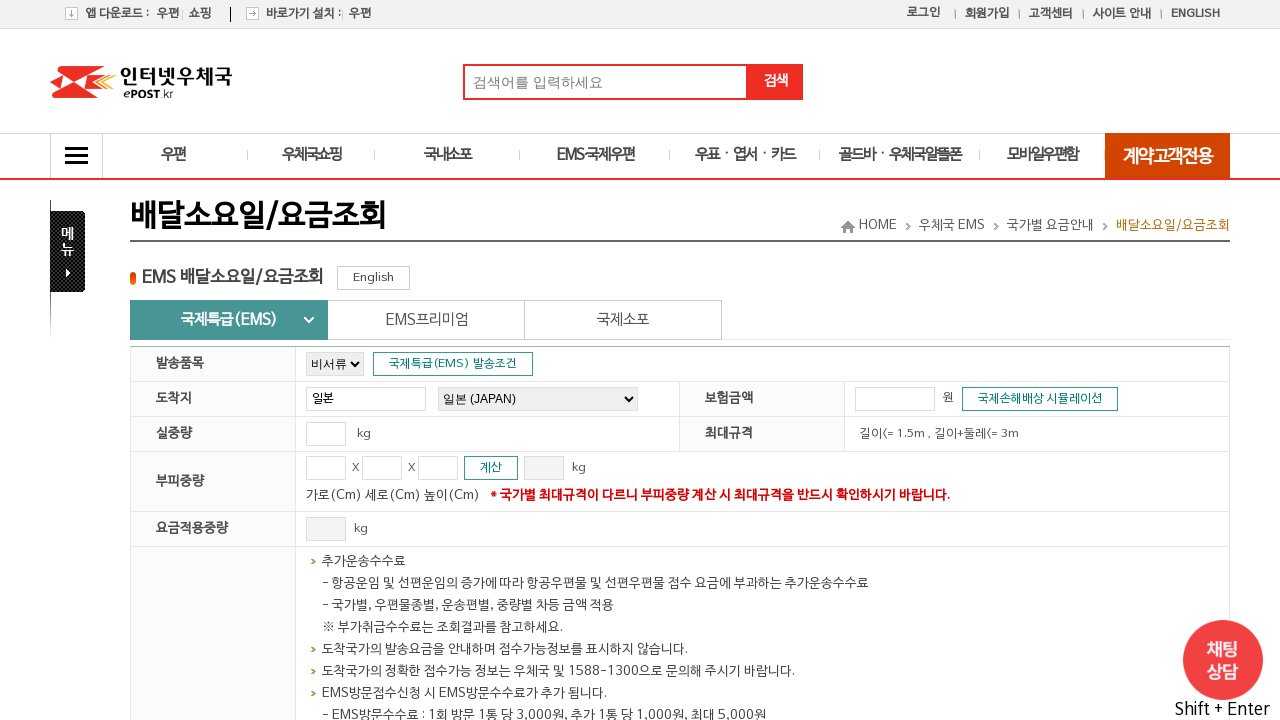

Entered package weight: 2.5 on [title="실중량"]
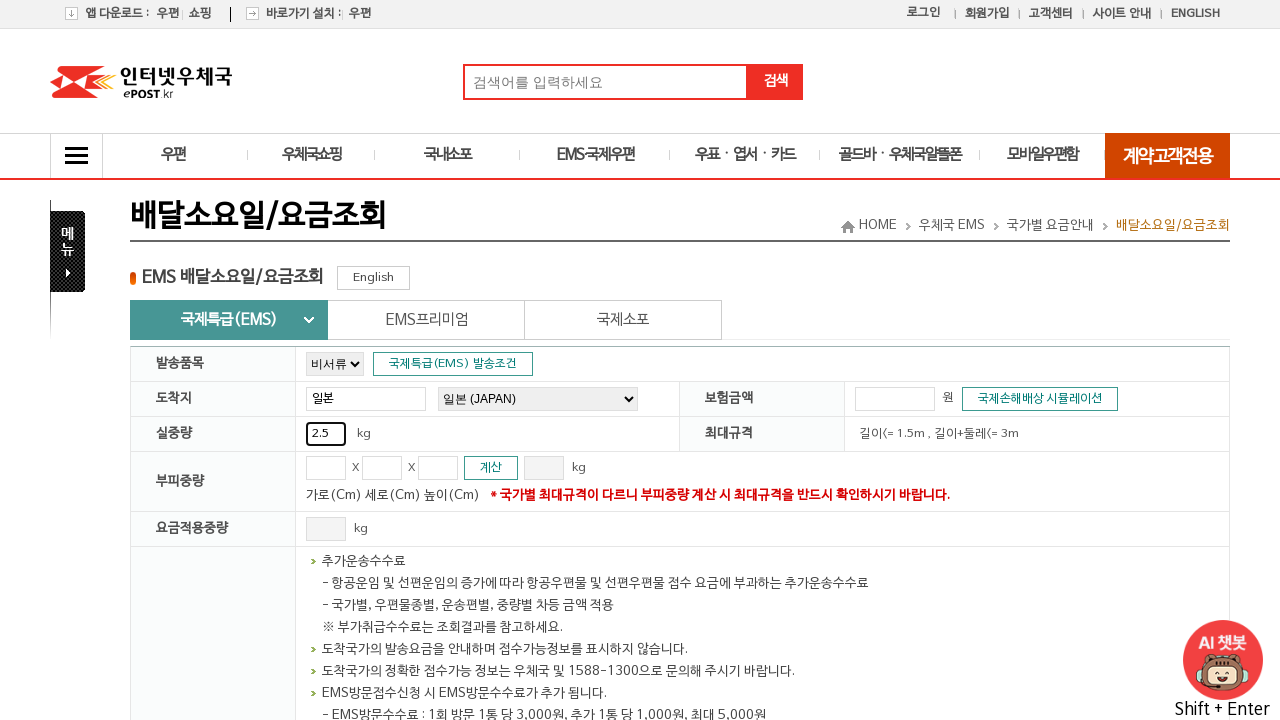

Waited 1 second after entering weight
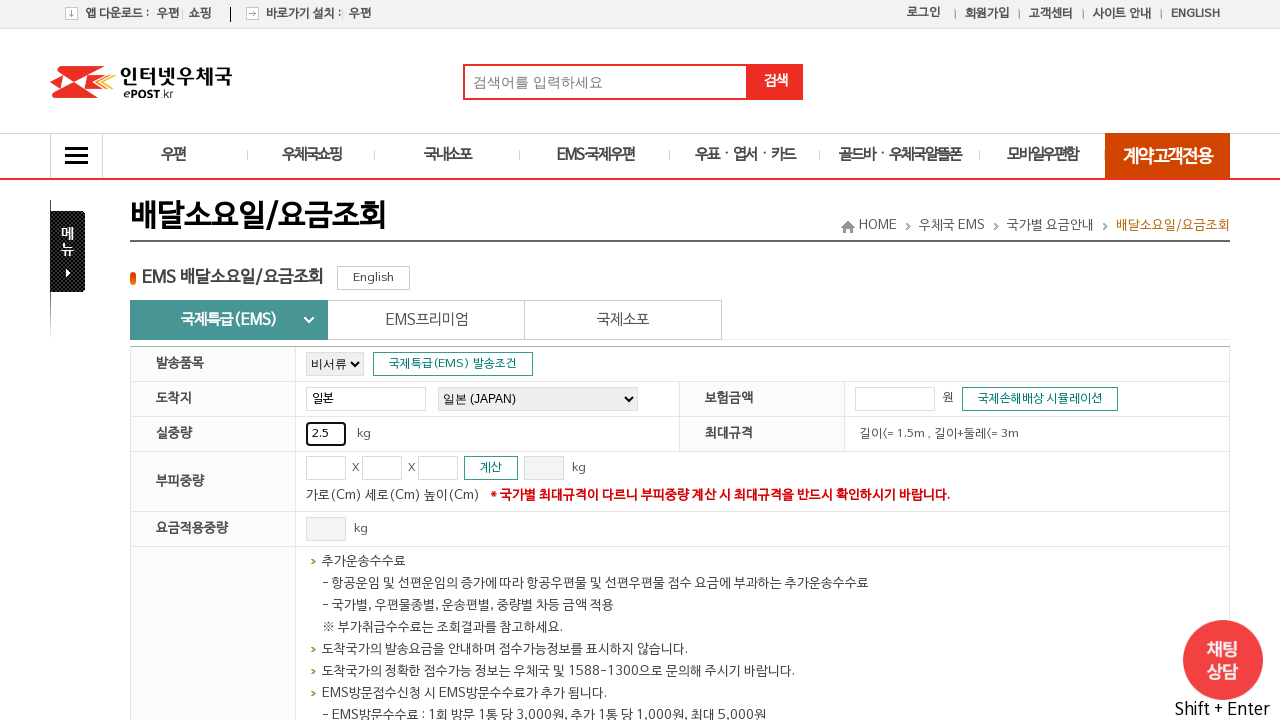

Package width input field appeared
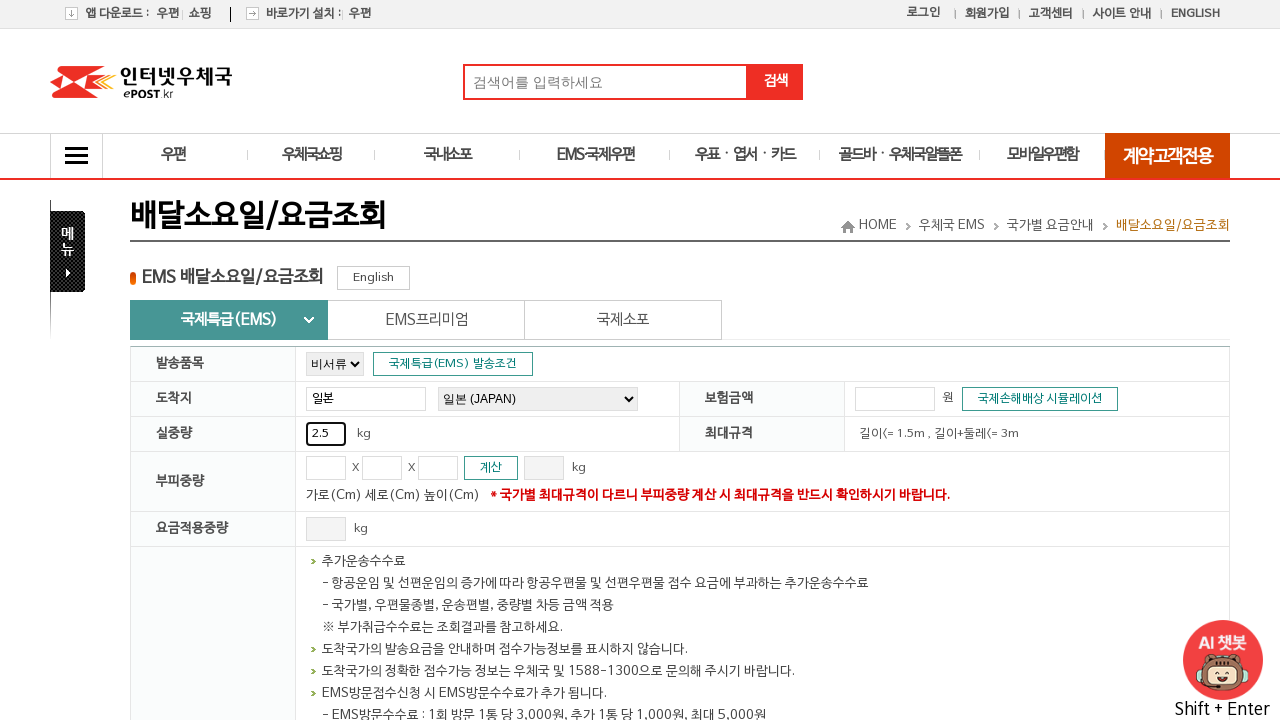

Entered package width: 30 on [title="가로"]
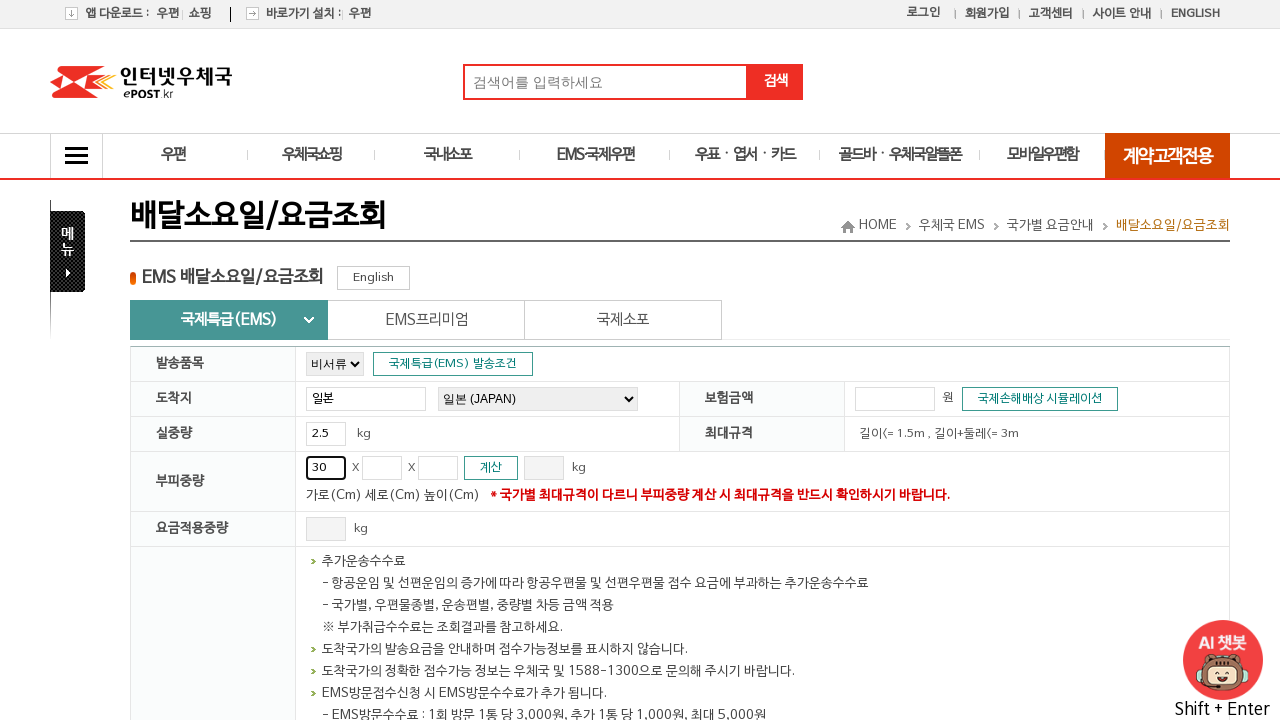

Package length input field appeared
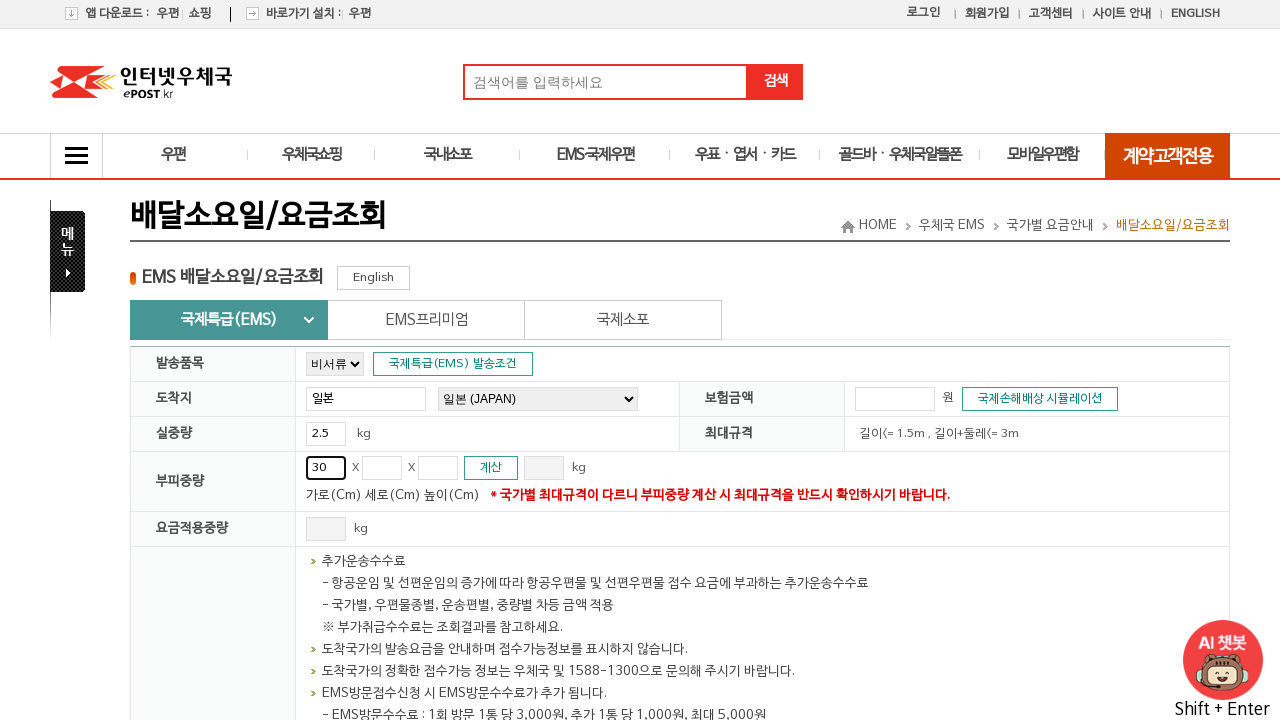

Entered package length: 20 on [title="세로"]
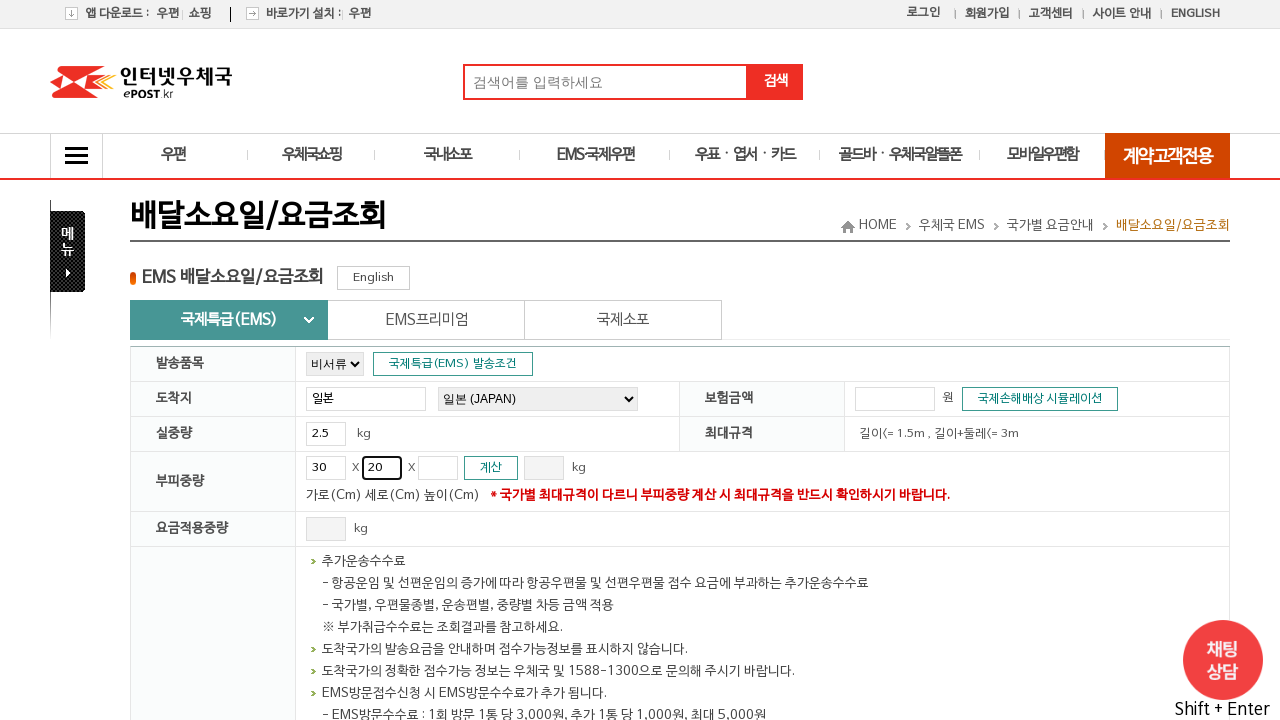

Package height input field appeared
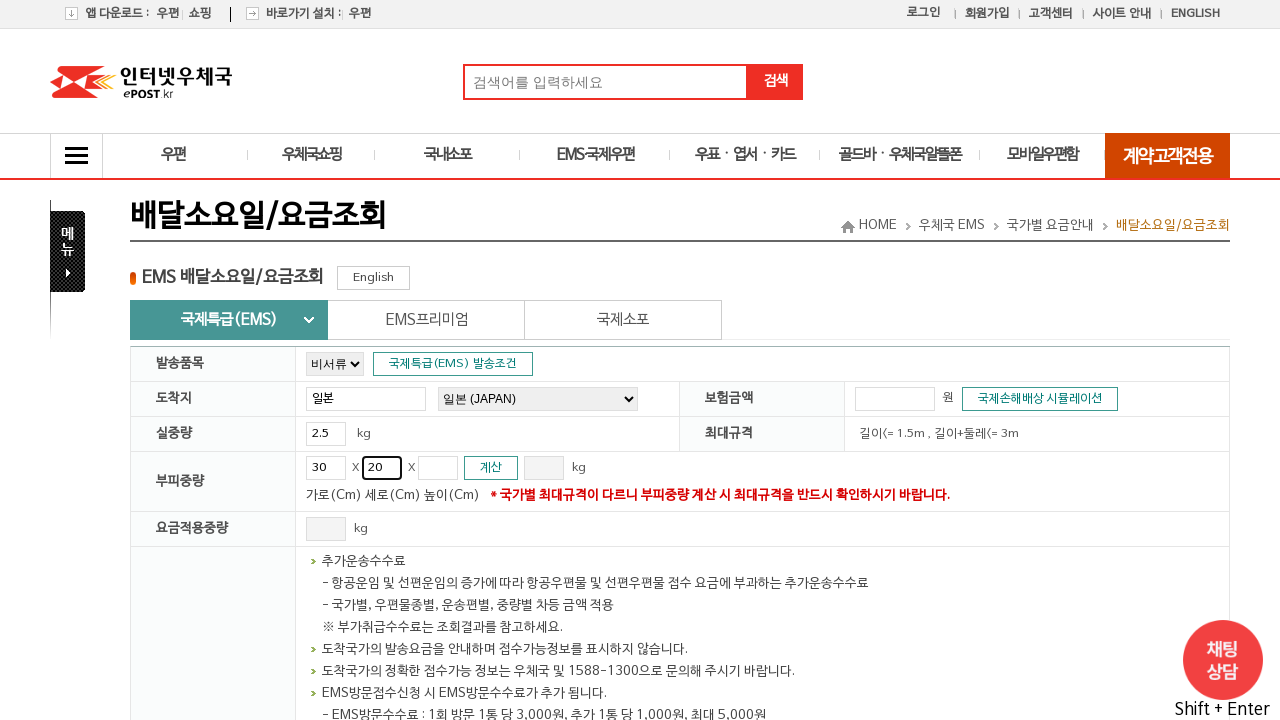

Entered package height: 15 on [title="높이"]
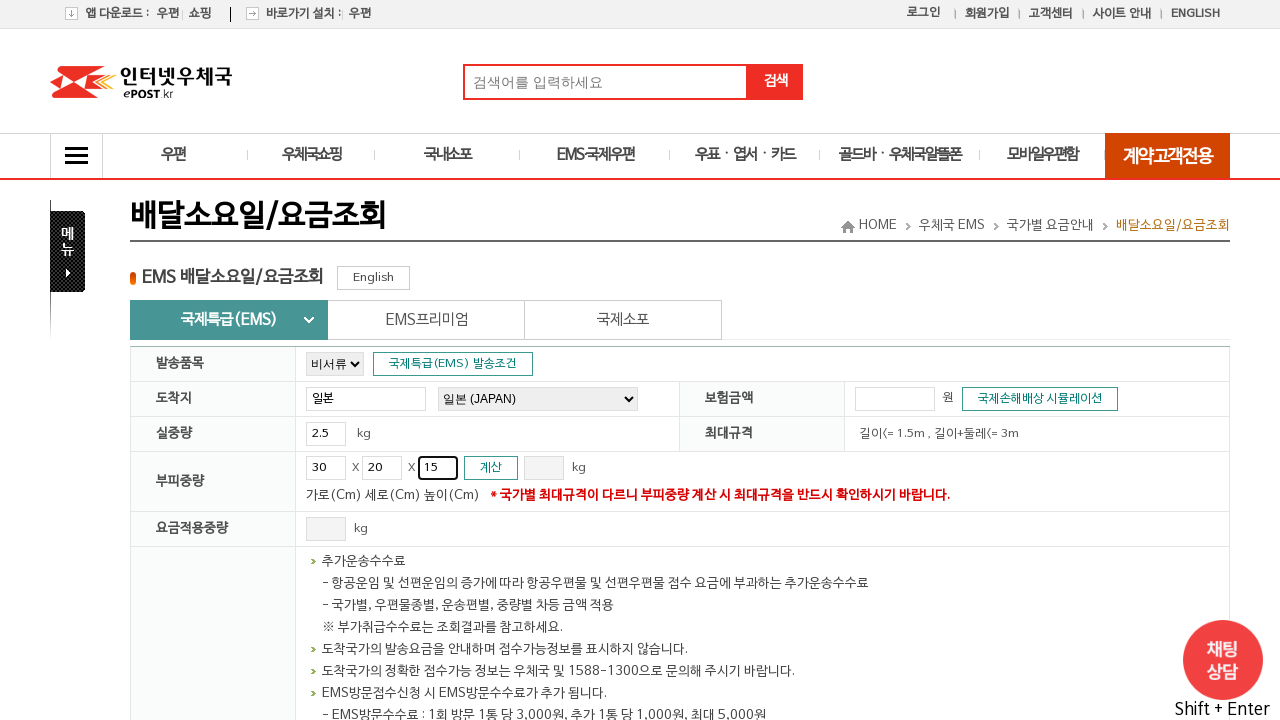

Waited 1 second after entering dimensions
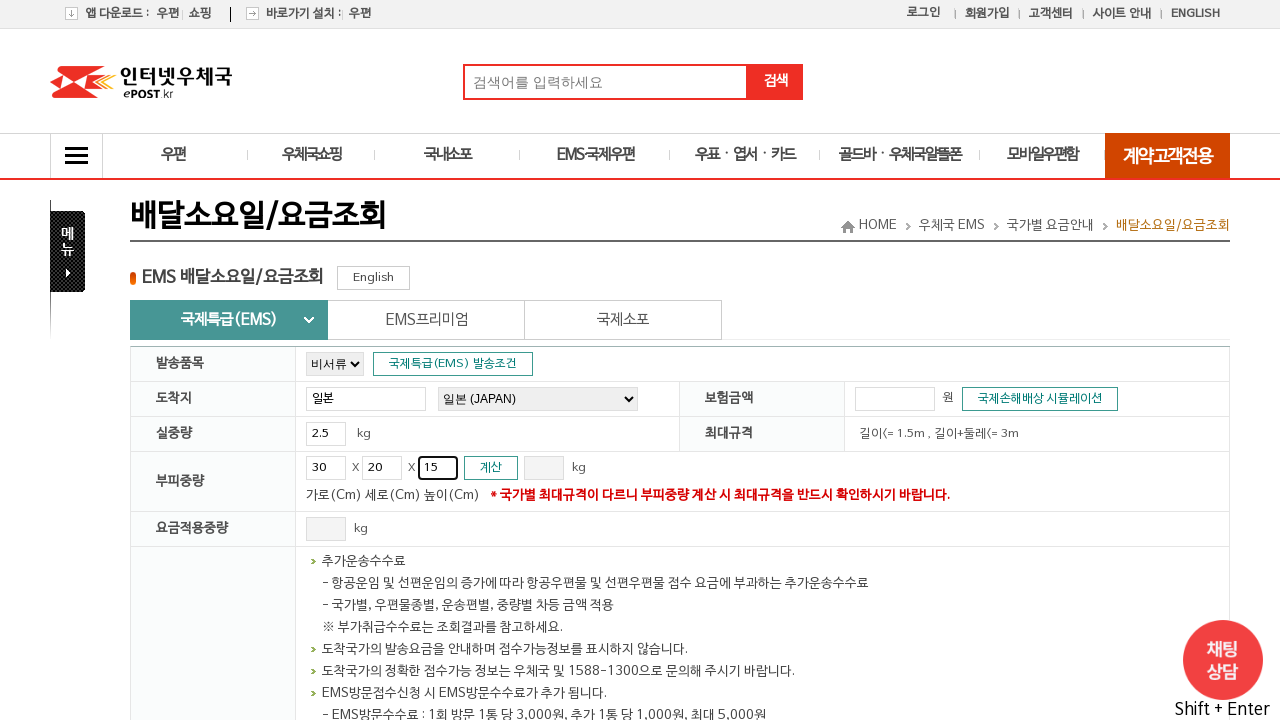

Calculate weight button appeared
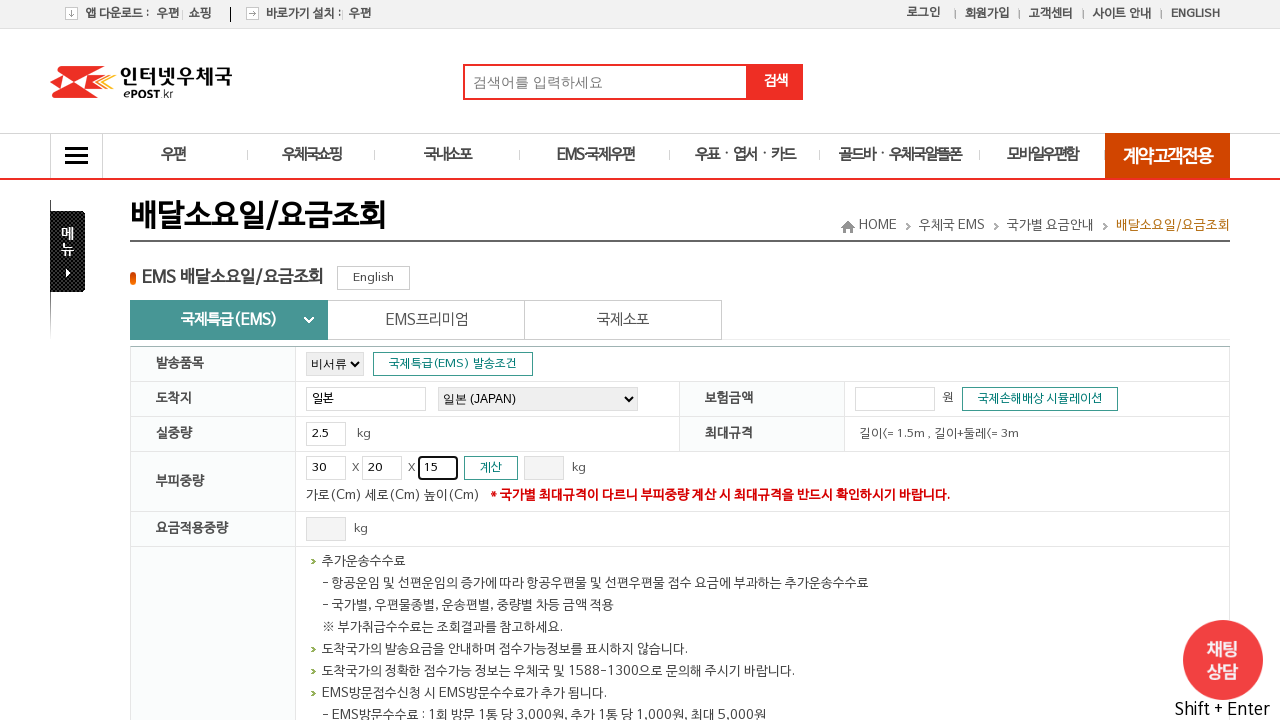

Clicked calculate weight button at (491, 468) on #cal_wgt
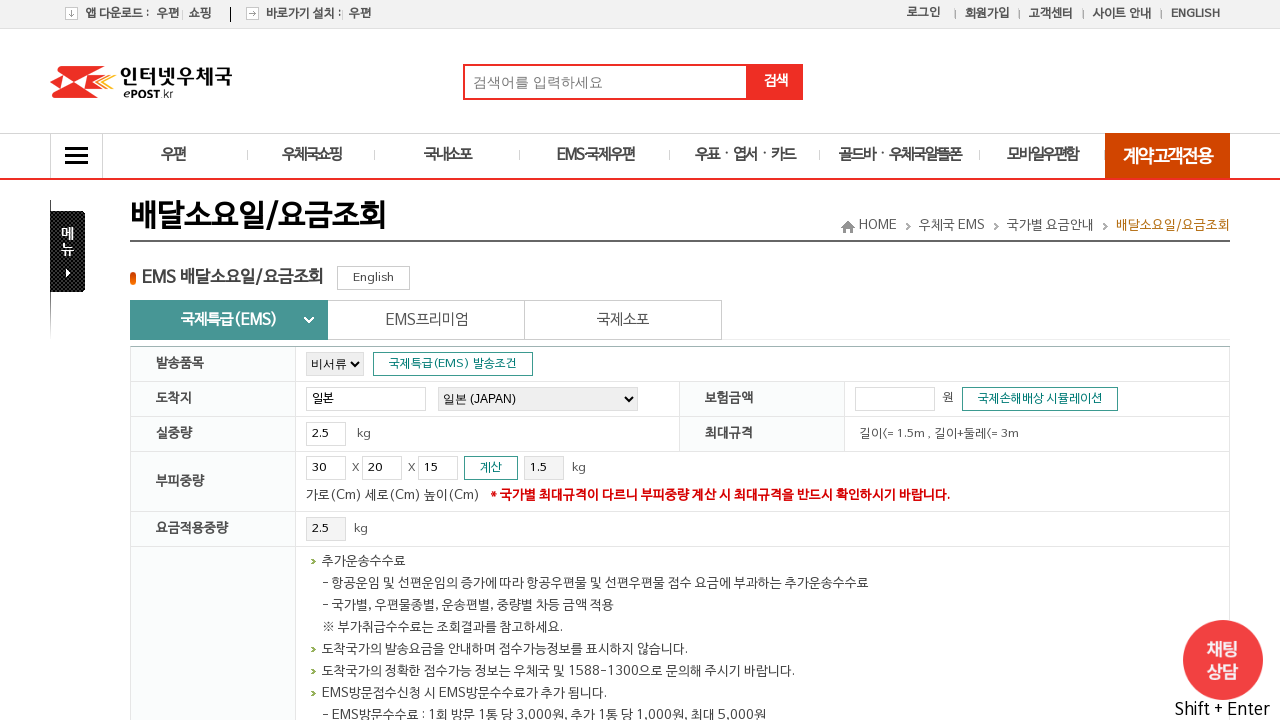

Waited 3 seconds for weight calculation
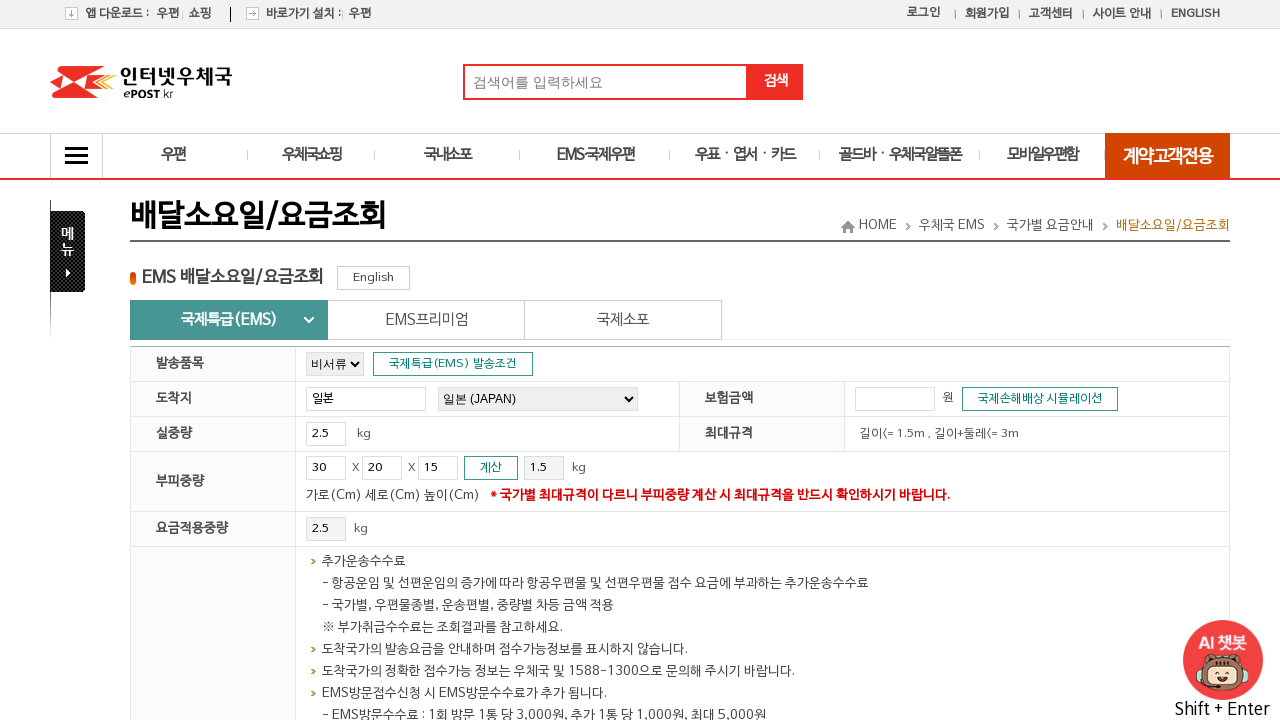

Inquiry button appeared
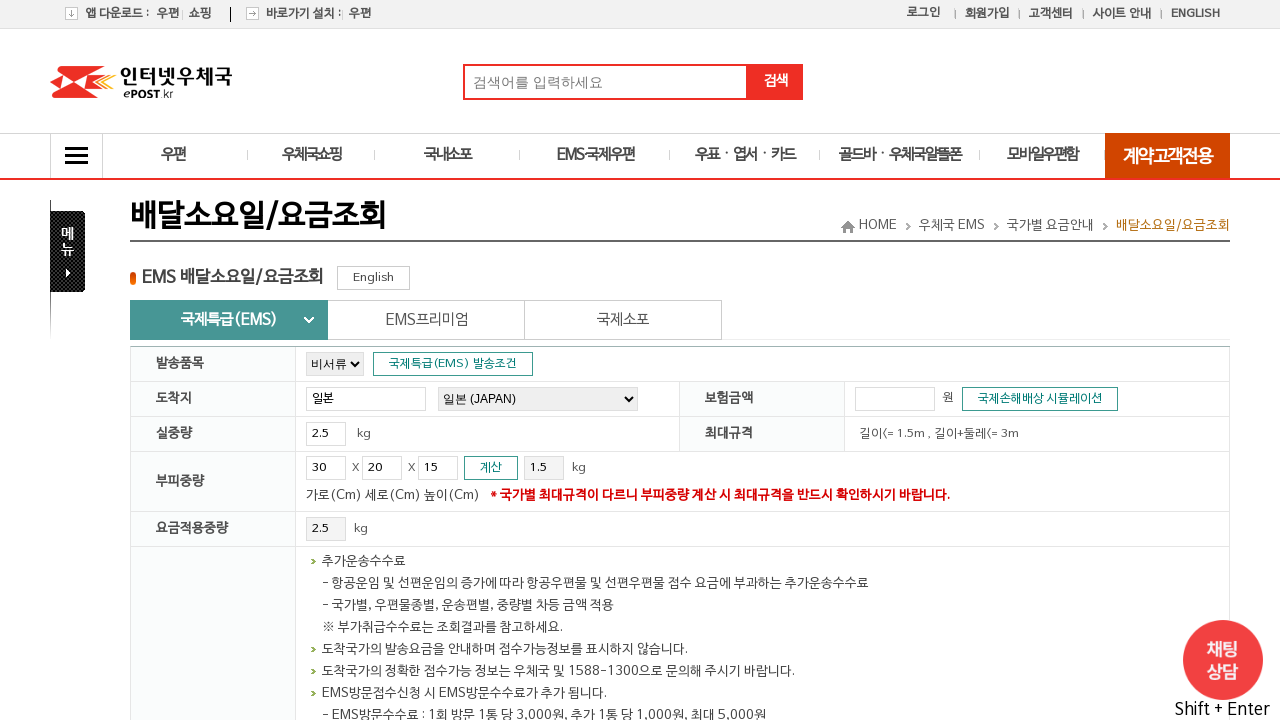

Clicked inquiry button to search shipping rates at (680, 360) on internal:text="\uc870\ud68c\ud558\uae30"i
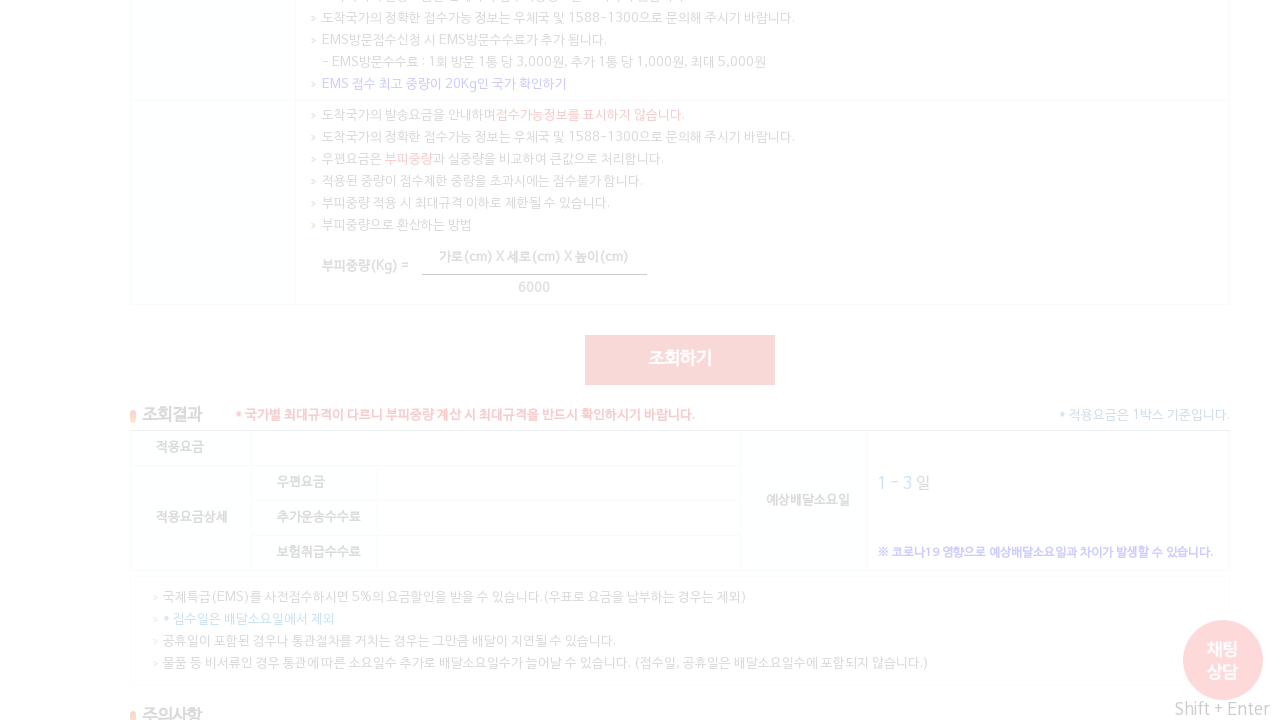

Waited 1 second after clicking inquiry button
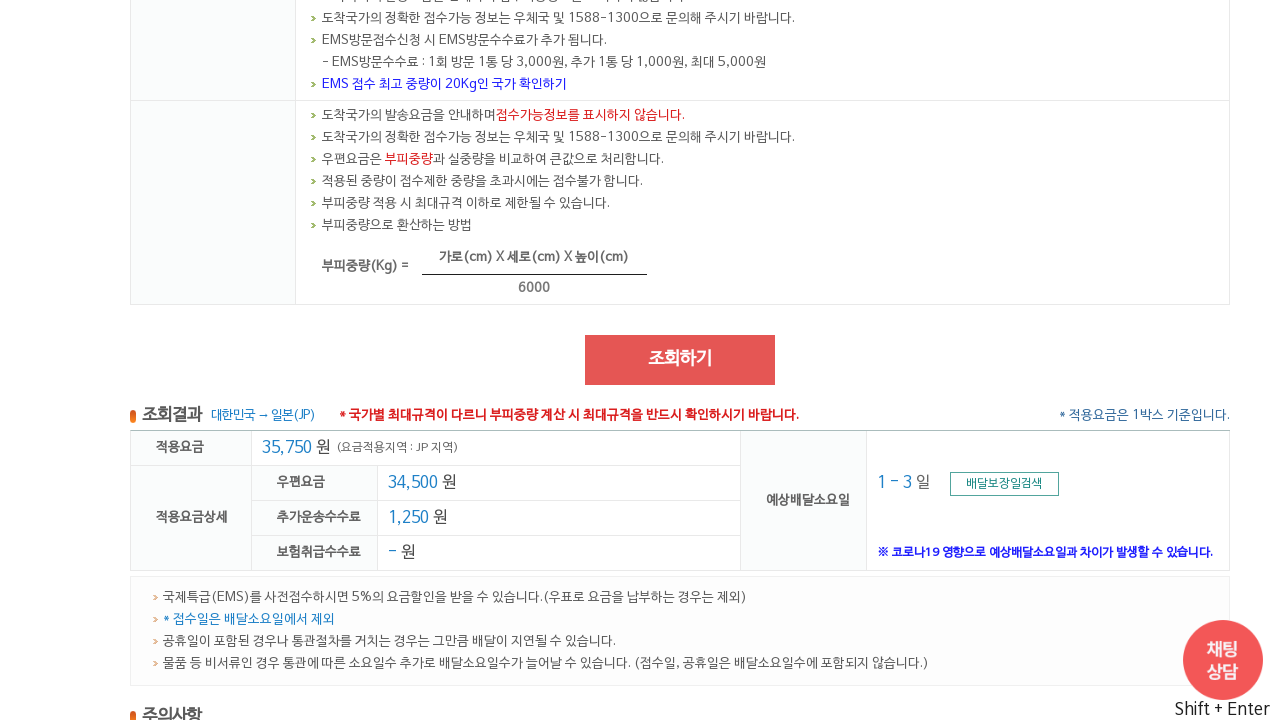

Shipping rate price result appeared
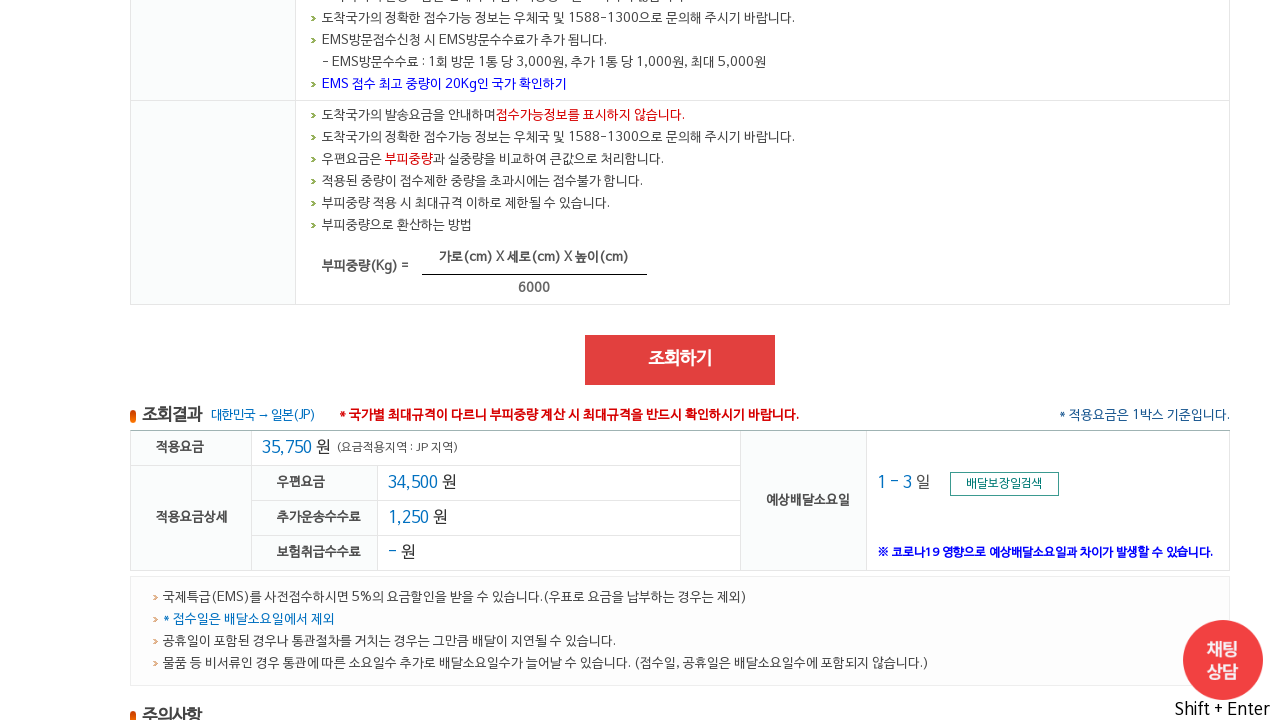

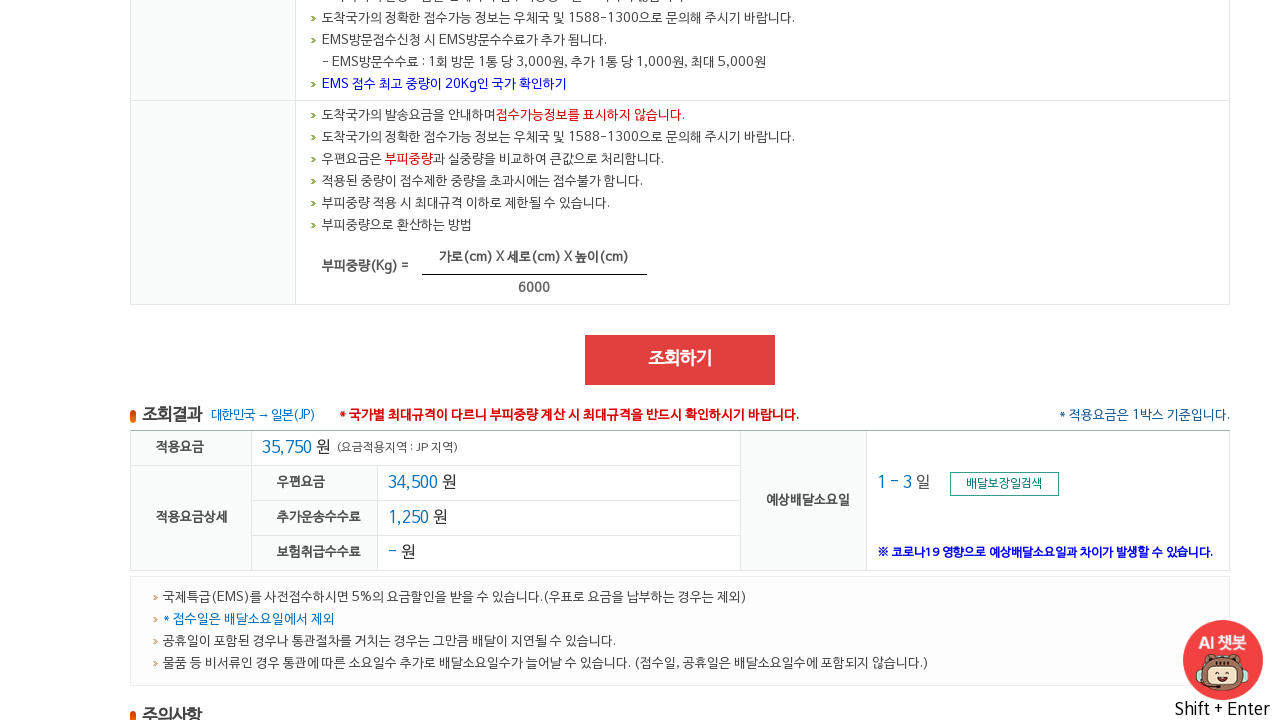